Verifies that the OrangeHRM logo is displayed on the login page

Starting URL: https://opensource-demo.orangehrmlive.com/web/index.php/auth/login

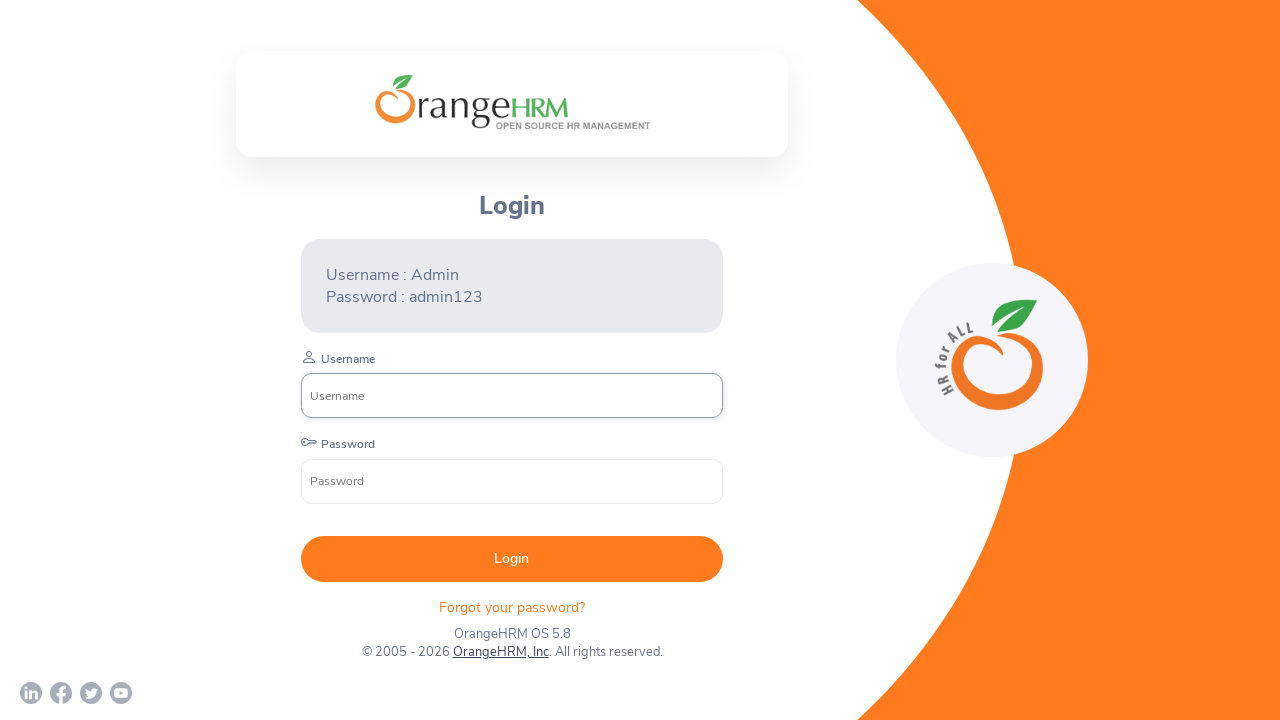

Waited for OrangeHRM logo to be visible on login page
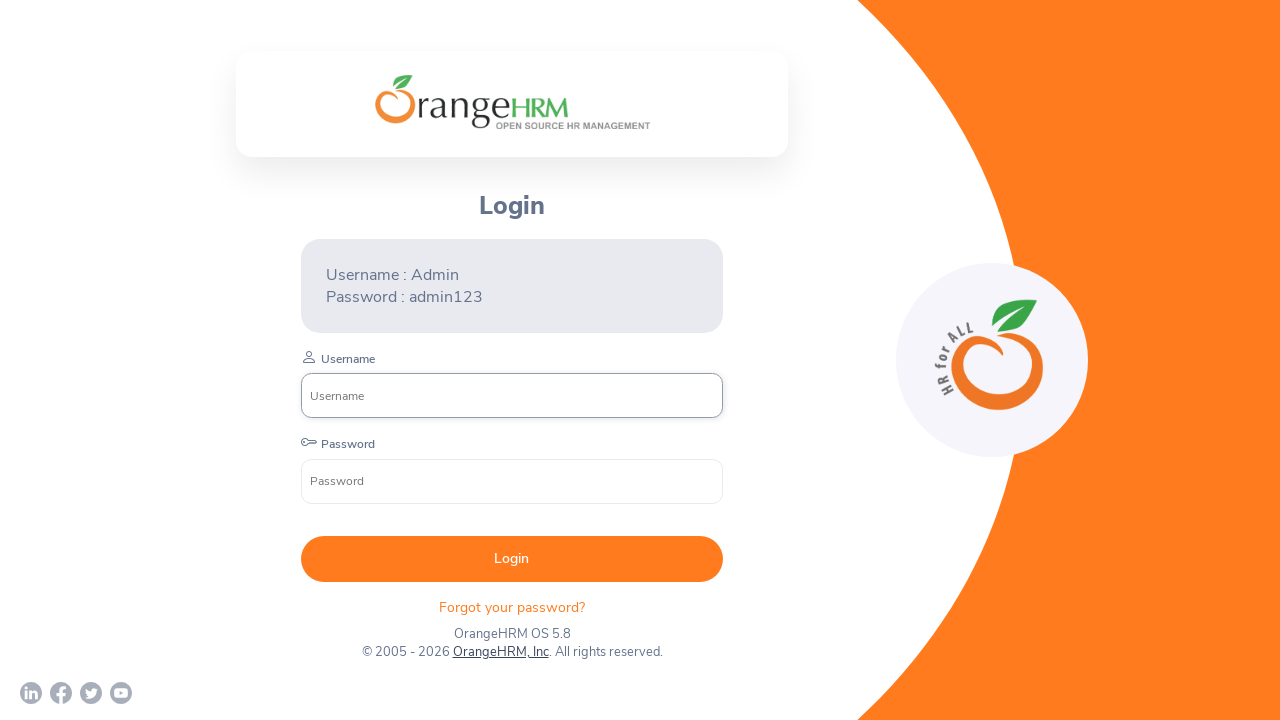

Located OrangeHRM logo element
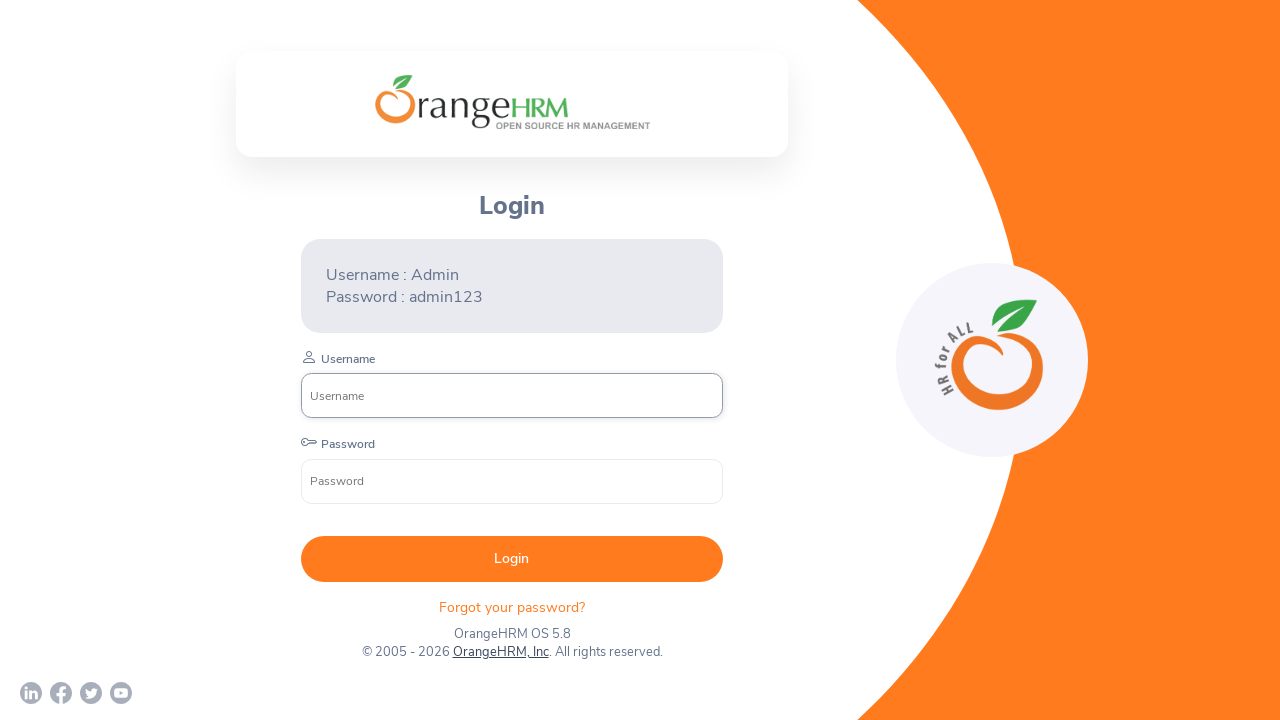

Verified OrangeHRM logo is displayed on the login page
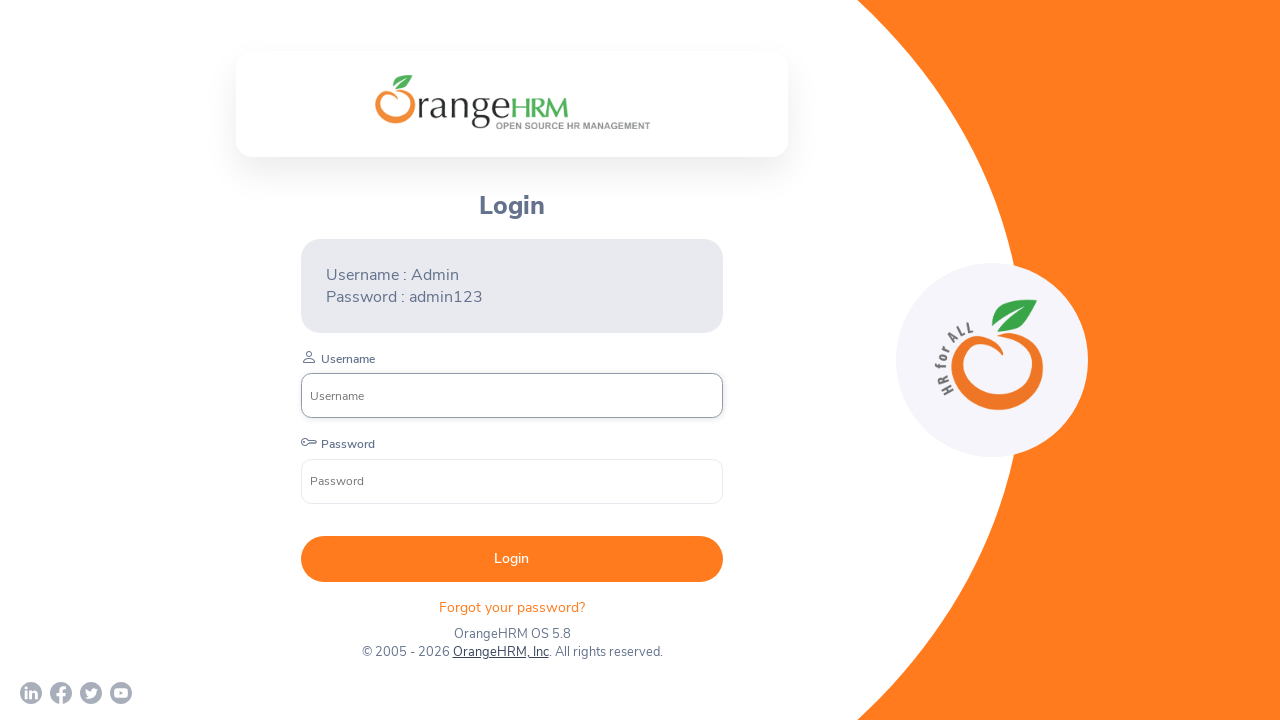

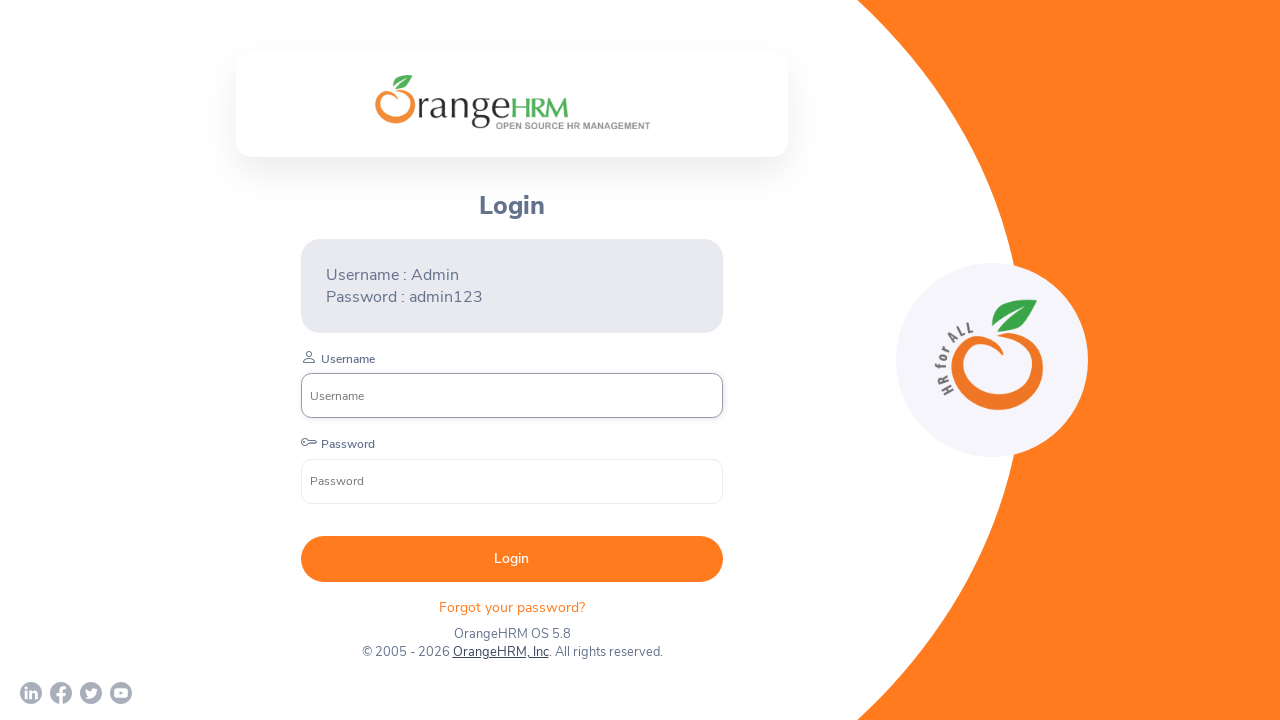